Tests the selectable functionality by selecting multiple items (item 1, 3, and 7) from a list using Ctrl+click

Starting URL: https://jqueryui.com/

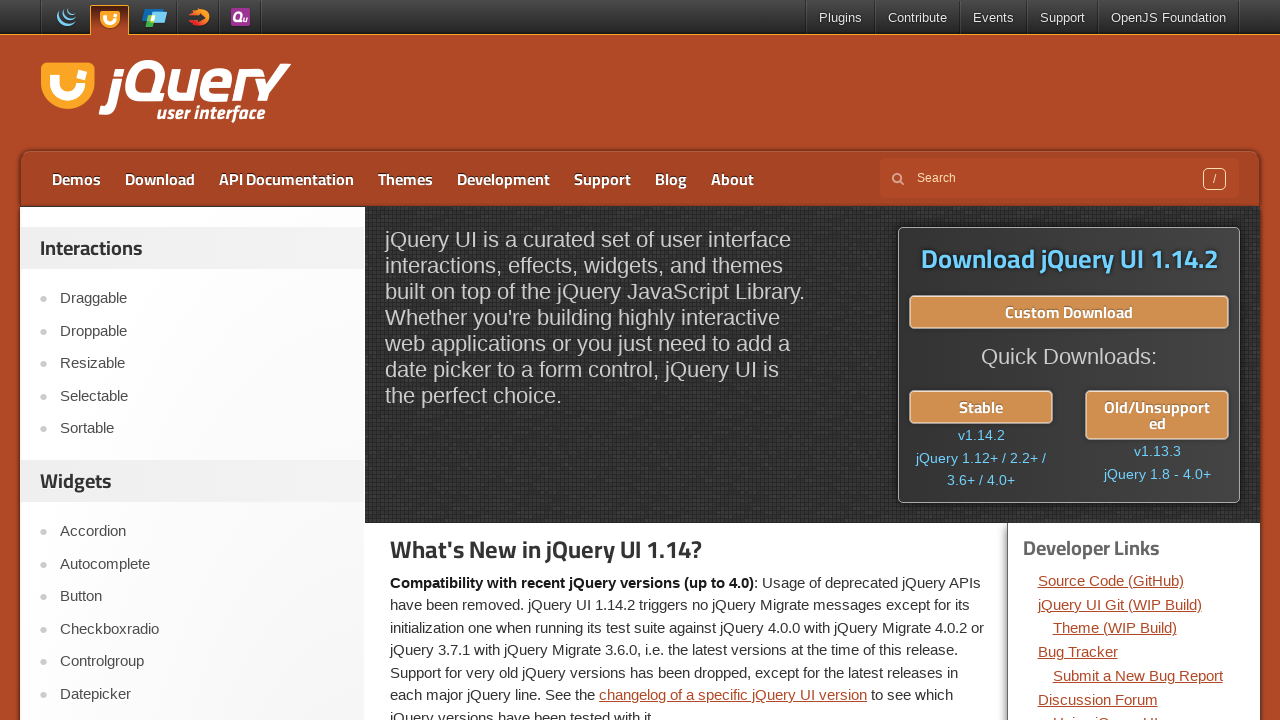

Clicked on the Selectable menu item at (202, 396) on xpath=//a[normalize-space()='Selectable']
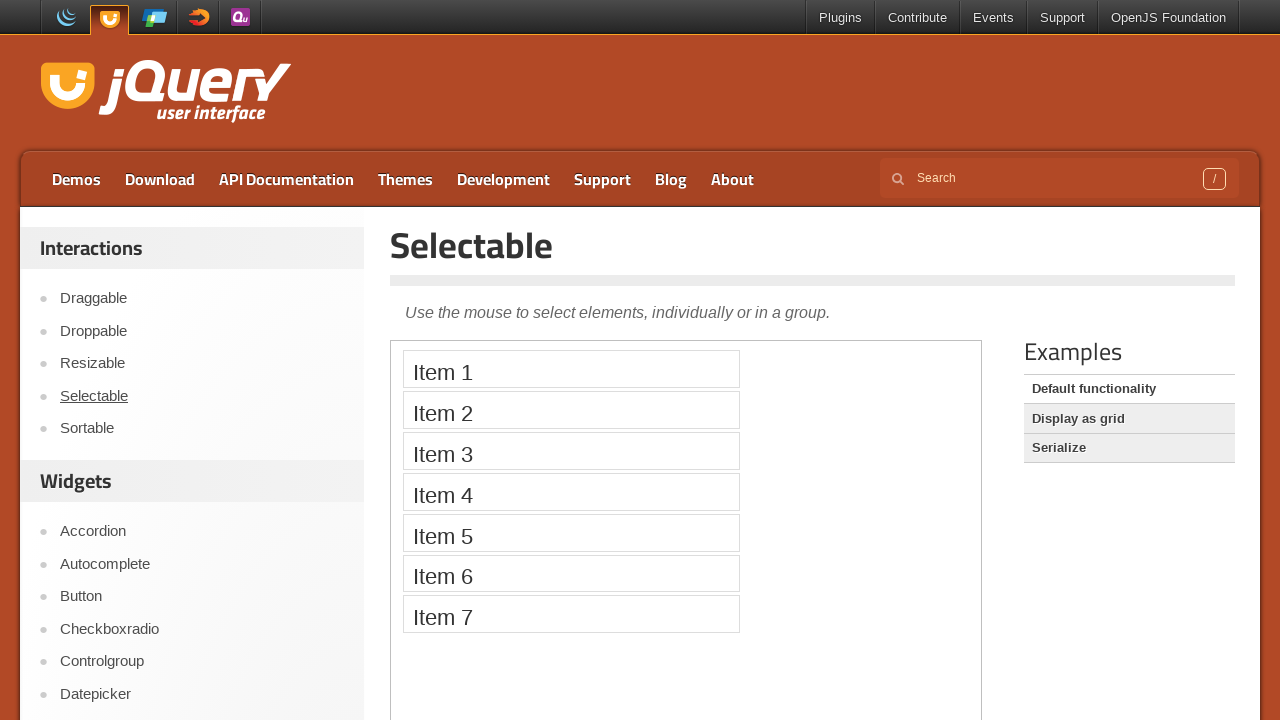

Located and switched to the demo iframe
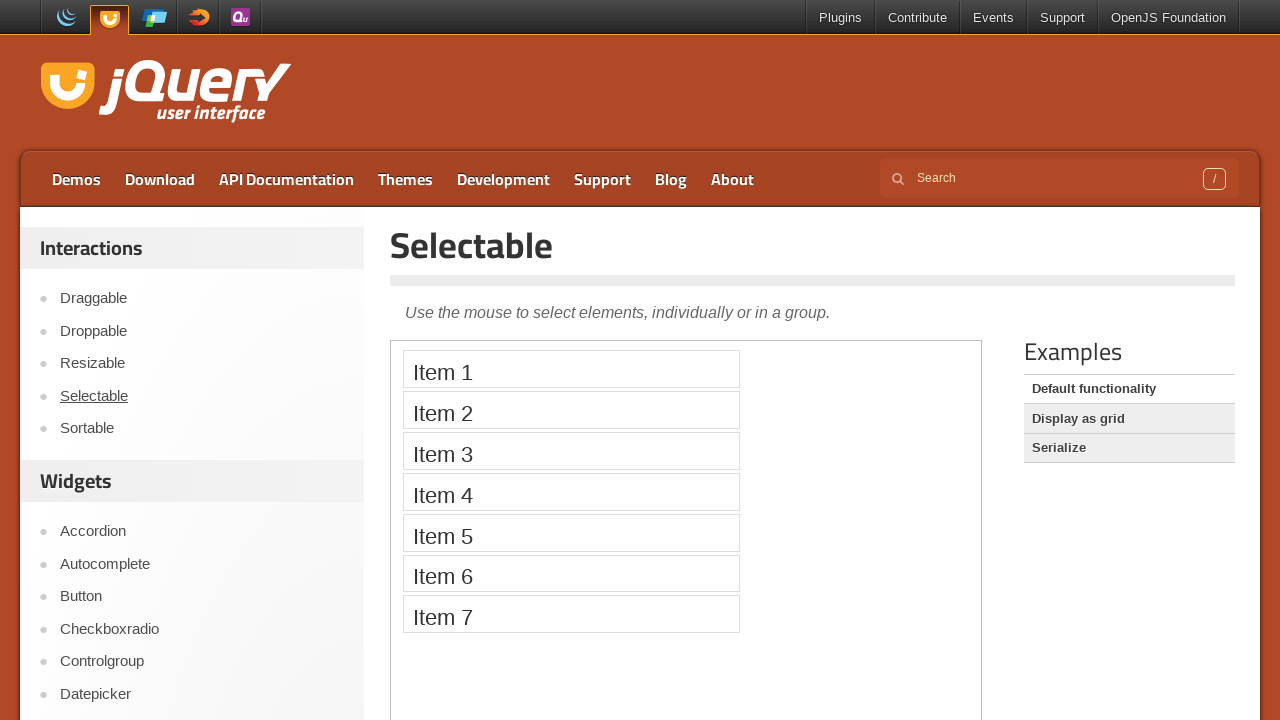

Located all selectable items in the list
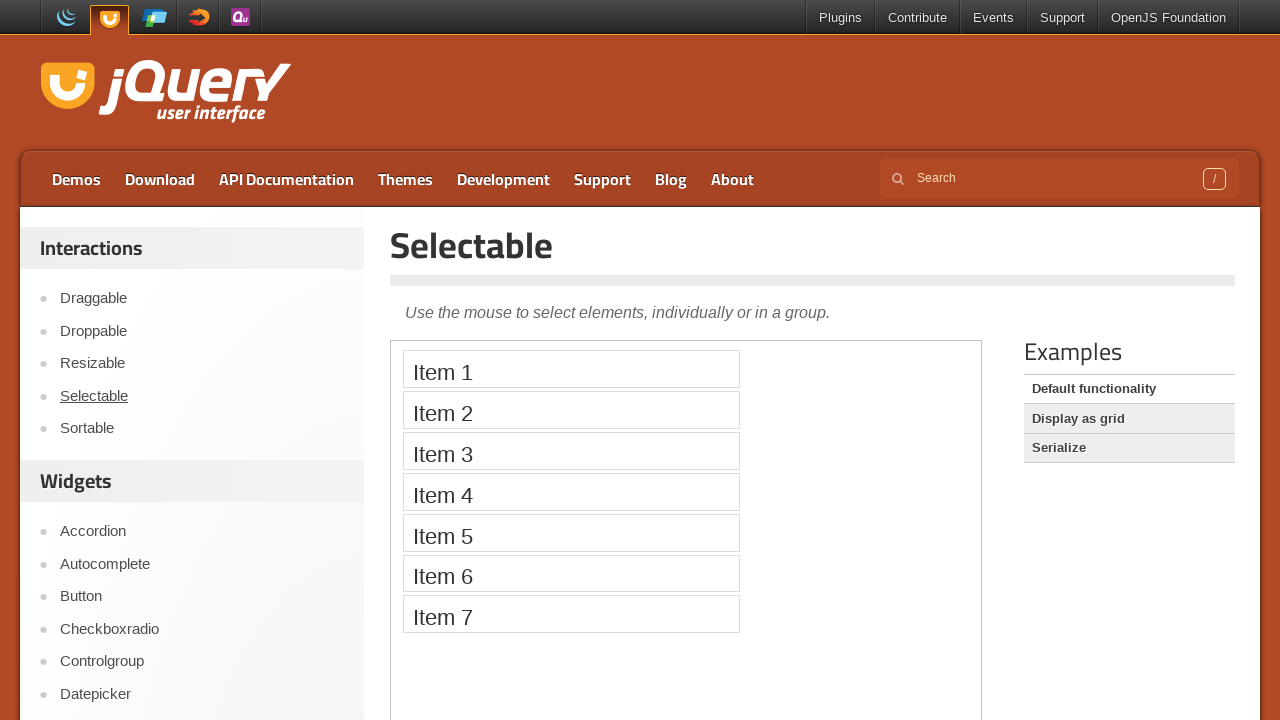

Pressed down Control key for multi-select
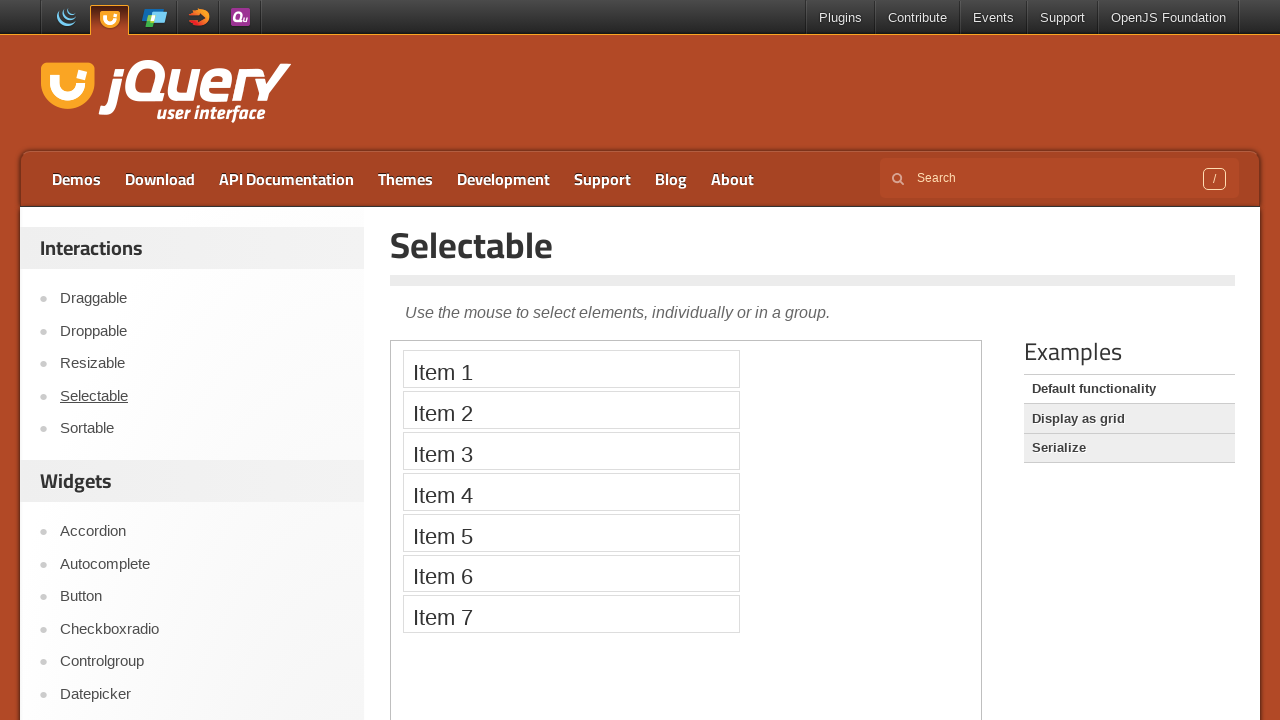

Selected item 1 (index 0) with Ctrl held at (571, 369) on iframe.demo-frame >> internal:control=enter-frame >> ol#selectable li >> nth=0
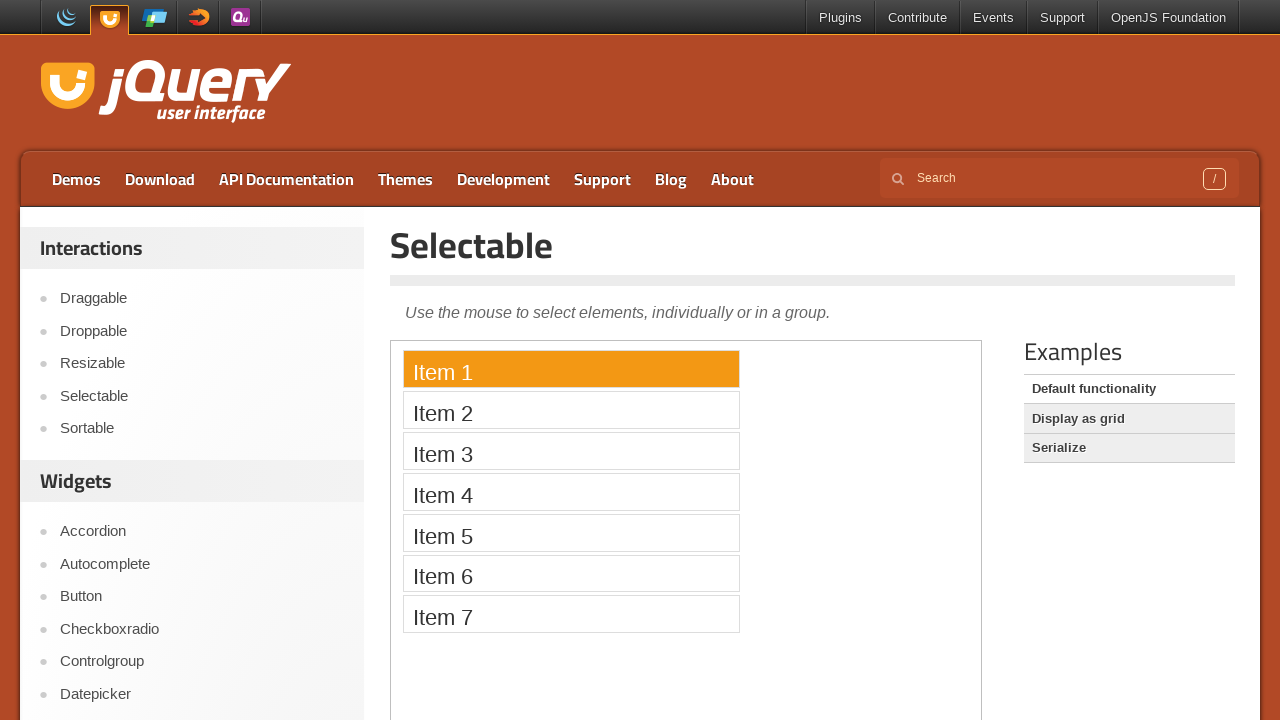

Selected item 3 (index 2) with Ctrl held at (571, 451) on iframe.demo-frame >> internal:control=enter-frame >> ol#selectable li >> nth=2
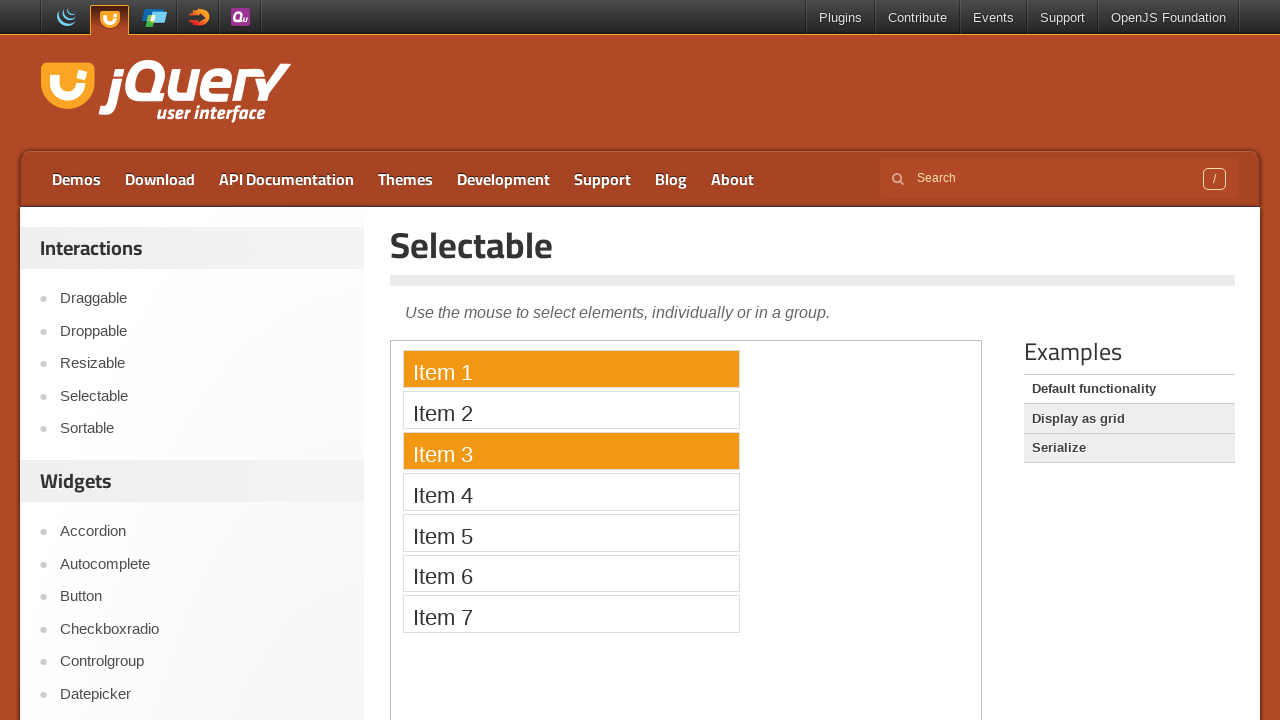

Selected item 7 (index 6) with Ctrl held at (571, 614) on iframe.demo-frame >> internal:control=enter-frame >> ol#selectable li >> nth=6
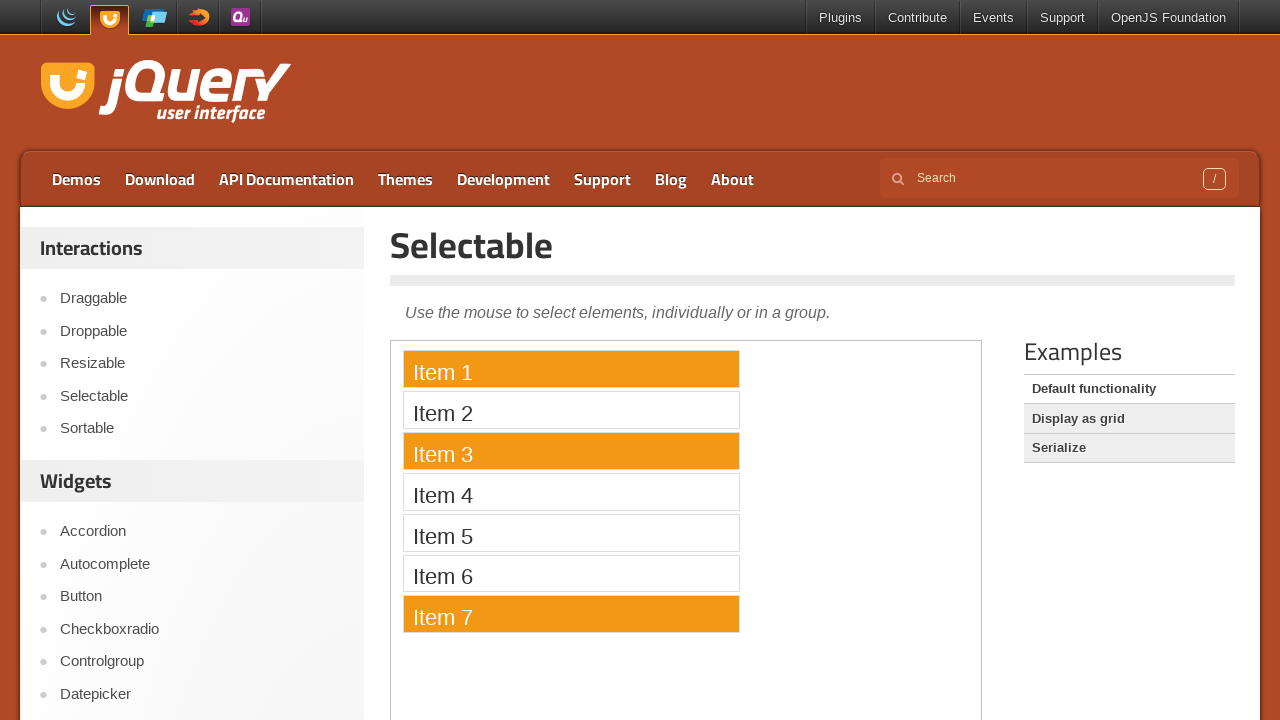

Released Control key, completing multi-select
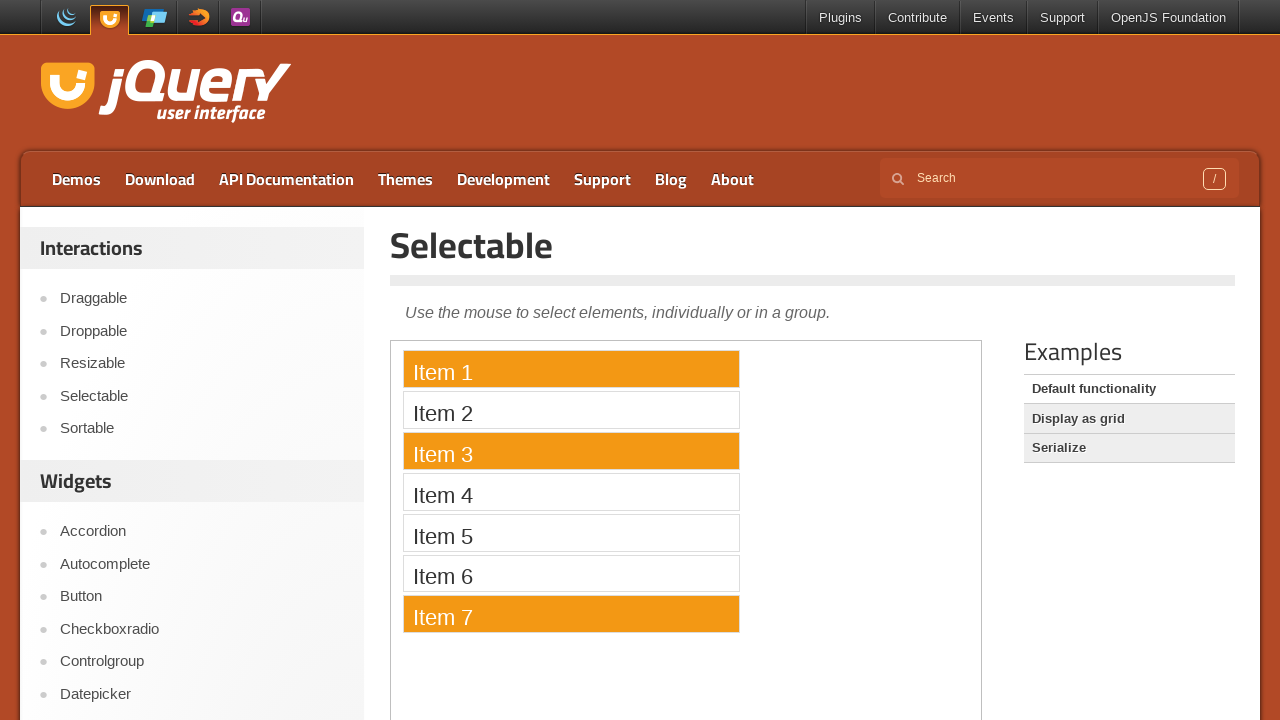

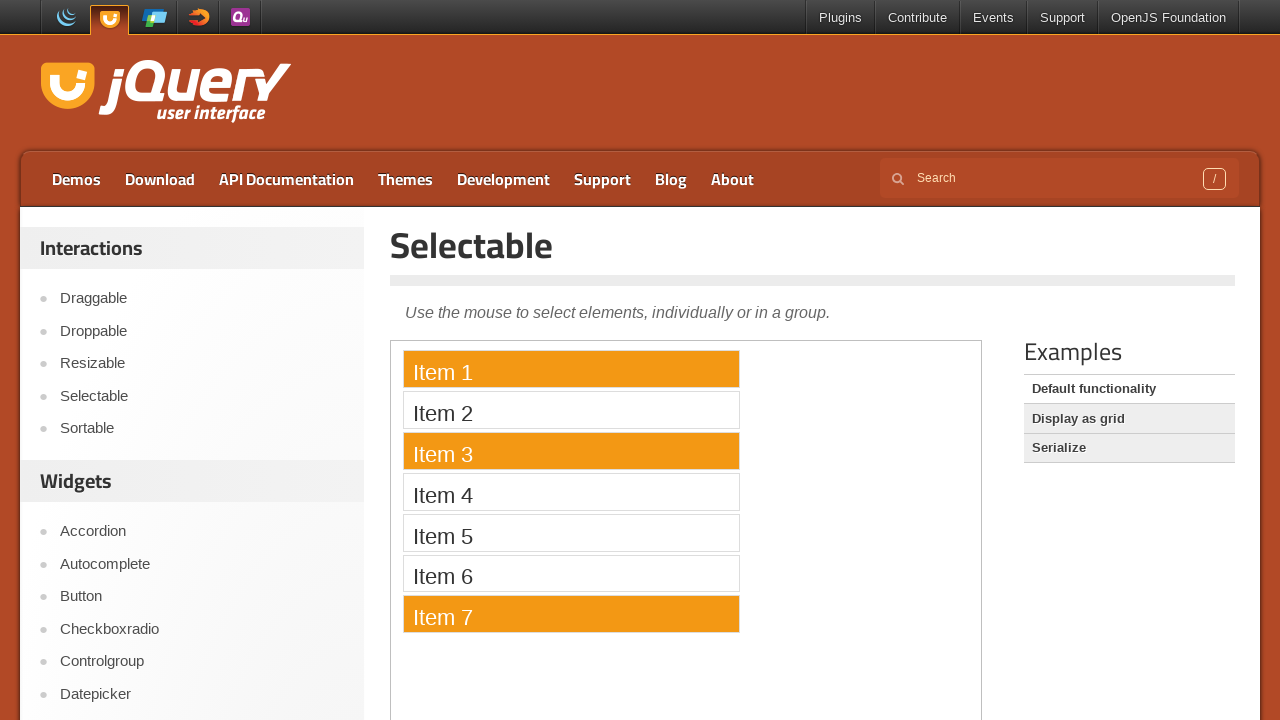